Tests JavaScript alert functionality by clicking on the first alert button, verifying the alert text, and accepting it

Starting URL: https://the-internet.herokuapp.com/javascript_alerts

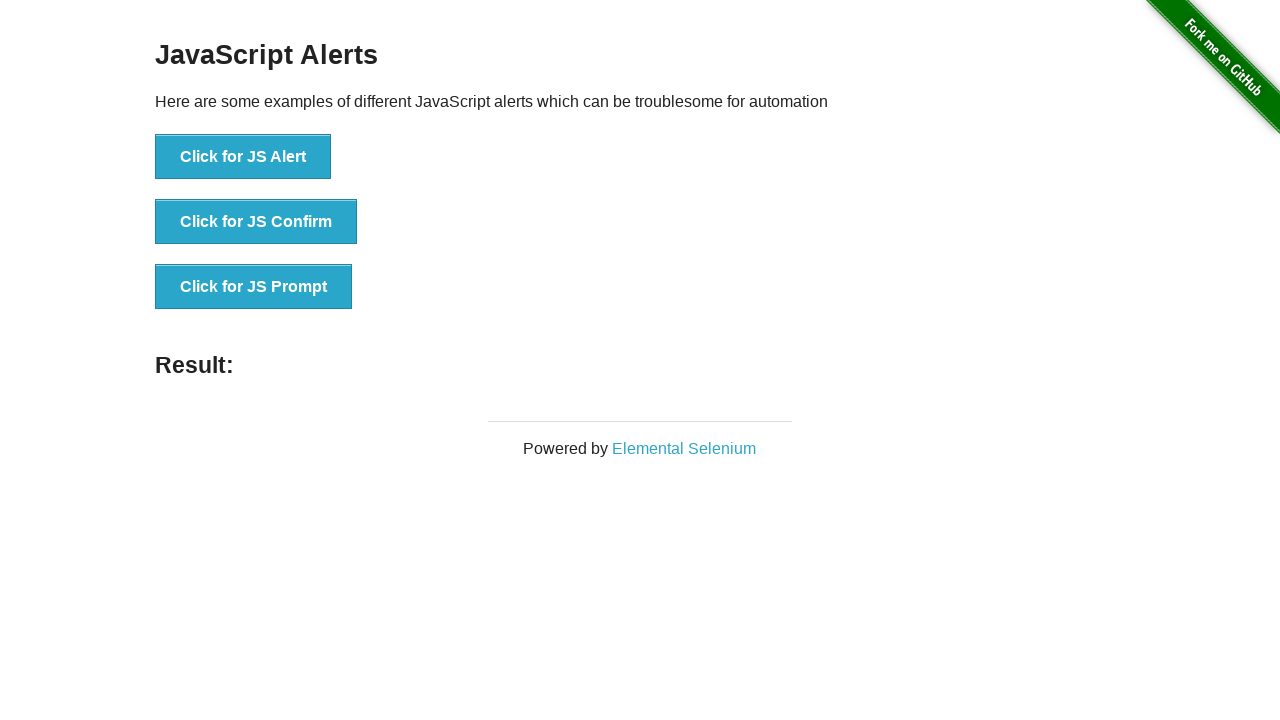

Clicked the first alert button at (243, 157) on xpath=//button[@onclick='jsAlert()']
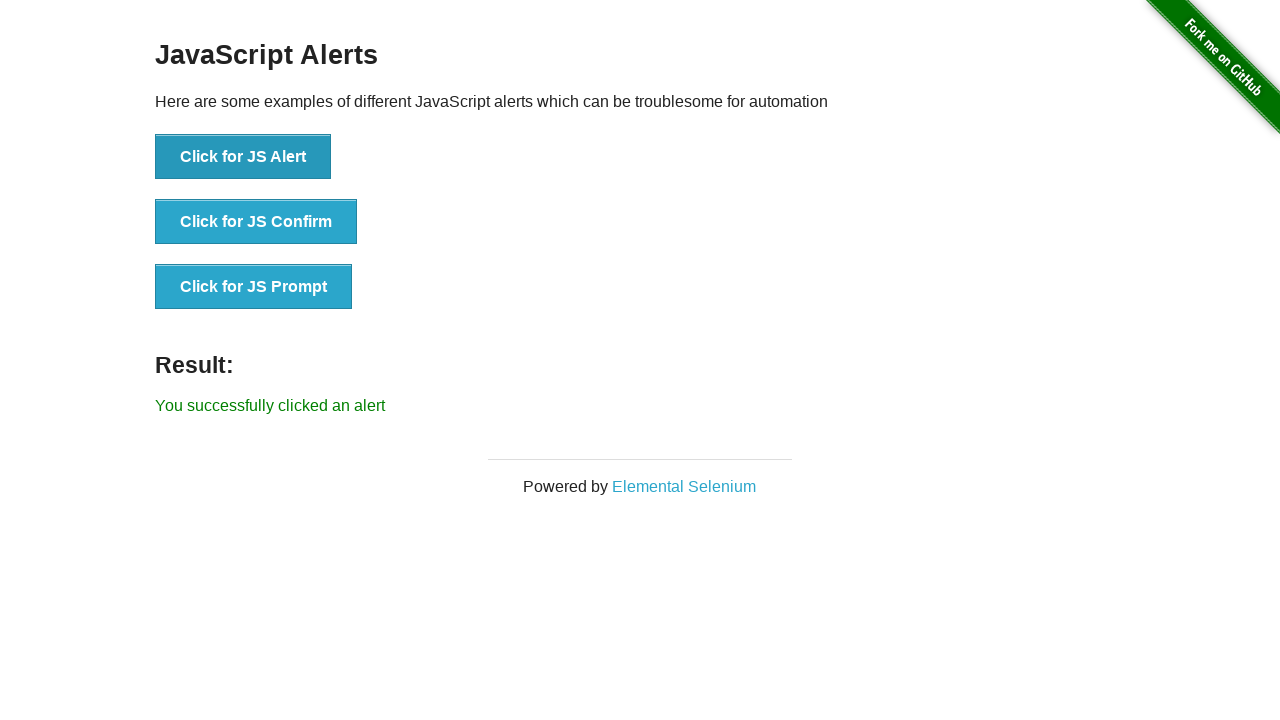

Set up dialog handler to accept JavaScript alert
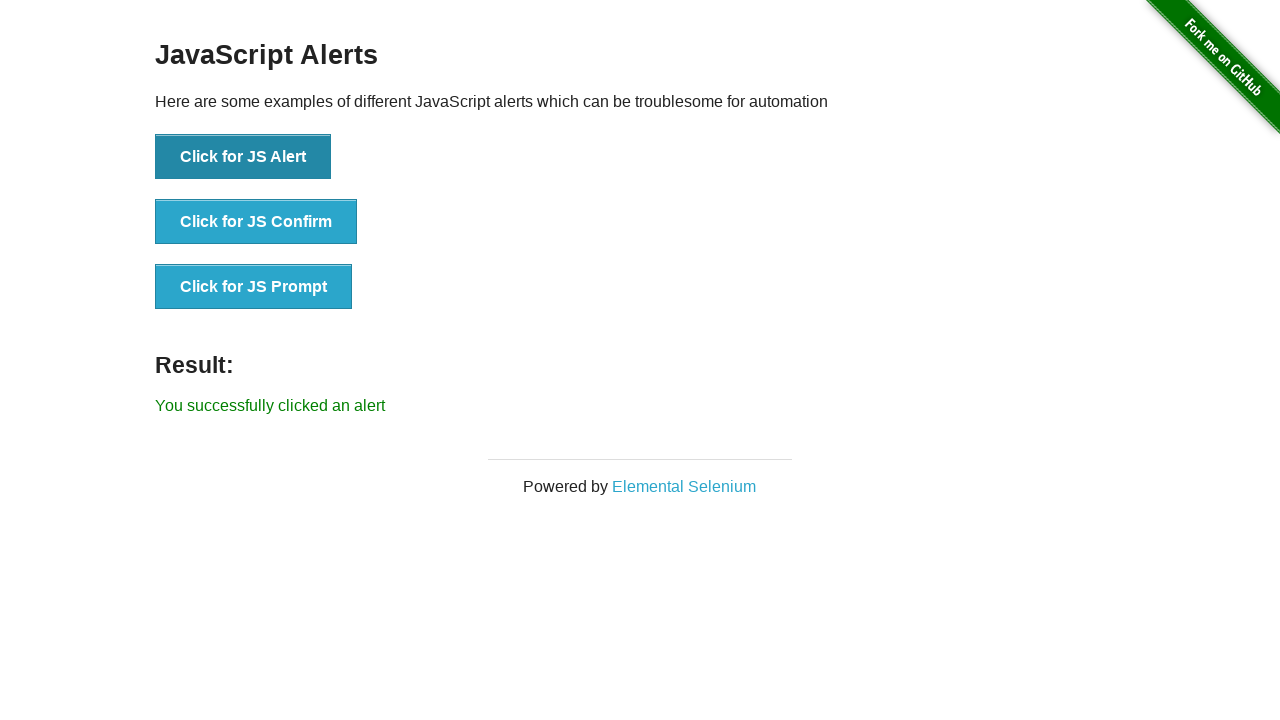

Verified the result message appears after accepting alert
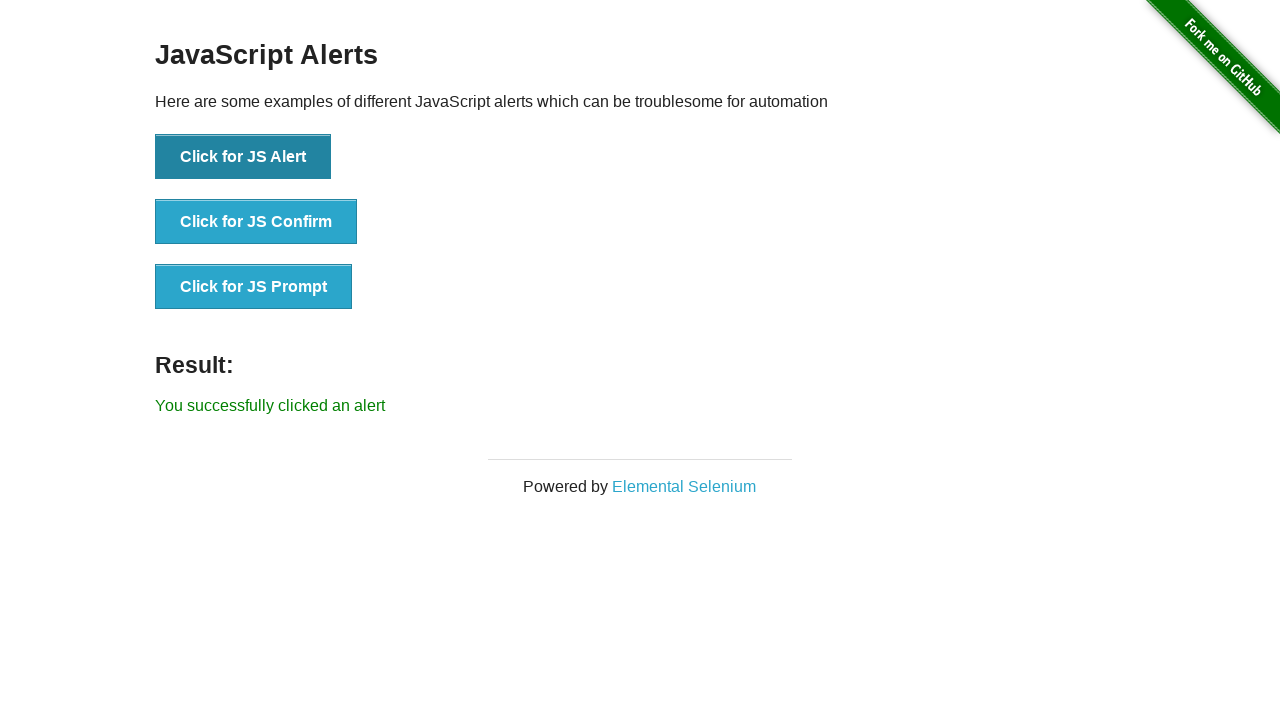

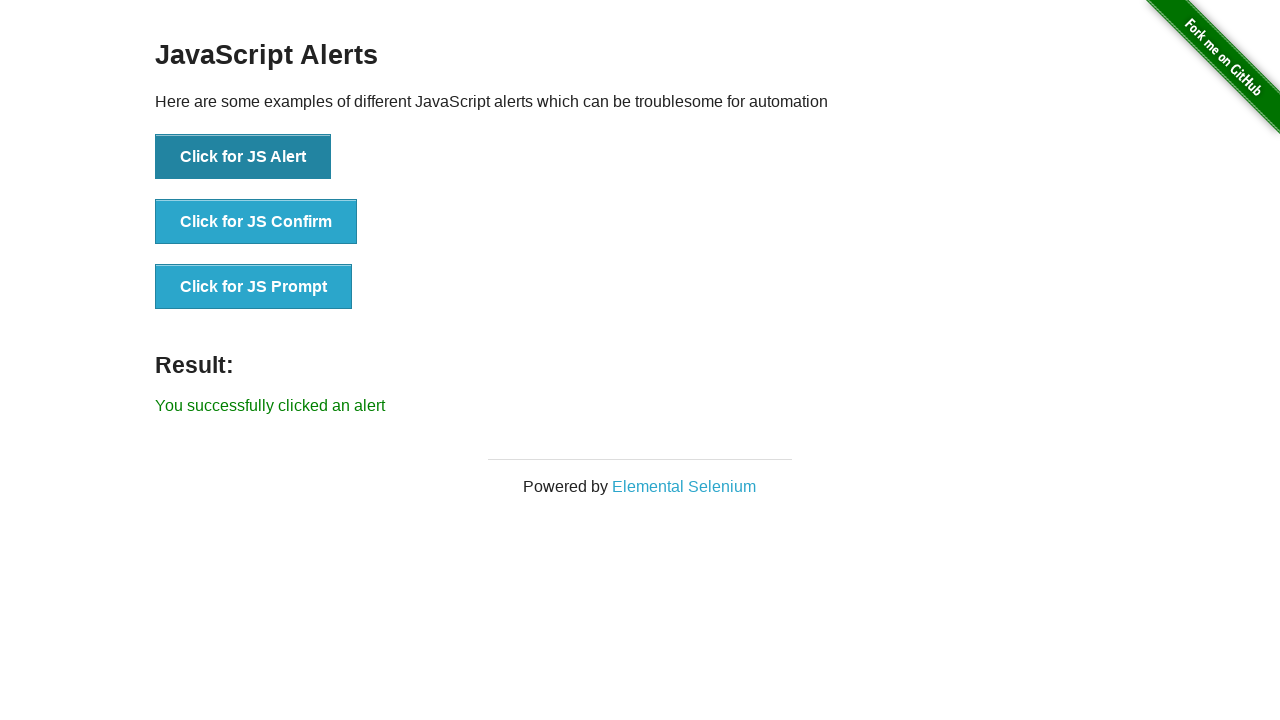